Tests a web form by filling the password field and submitting the form to verify successful submission

Starting URL: https://www.selenium.dev/selenium/web/web-form.html

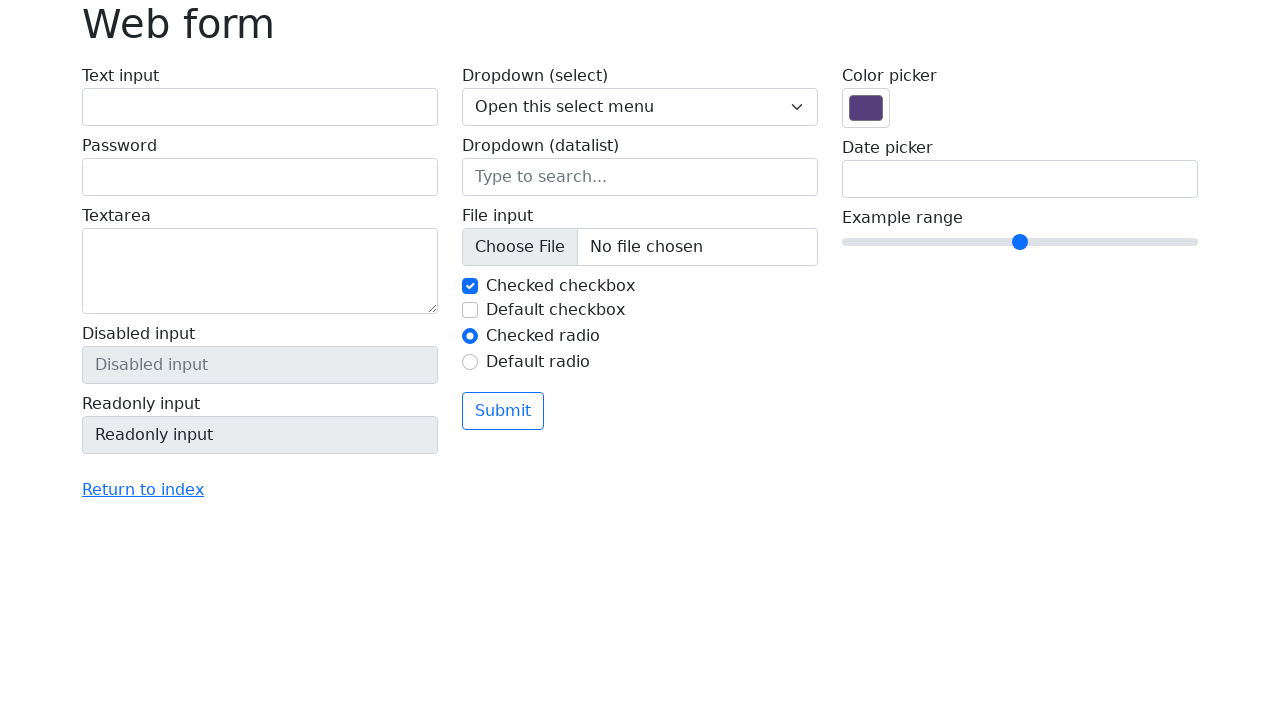

Filled password field with '123' on input[name='my-password']
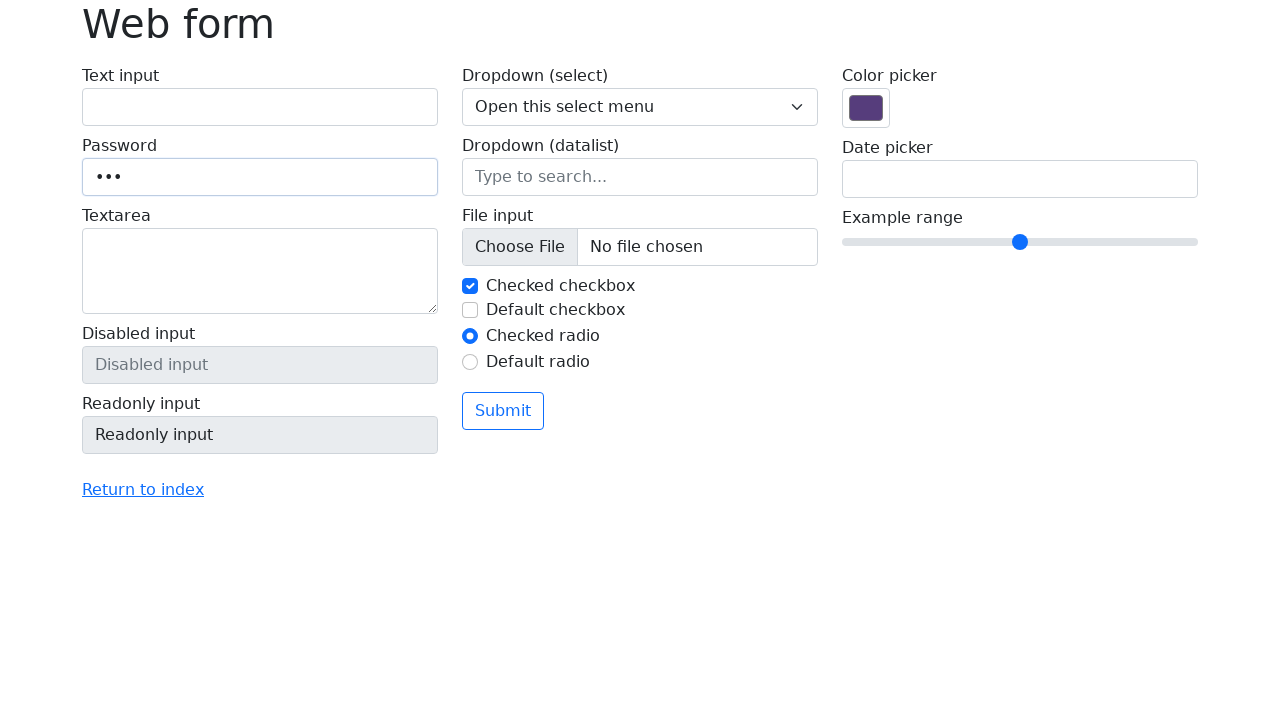

Clicked submit button at (503, 411) on .btn
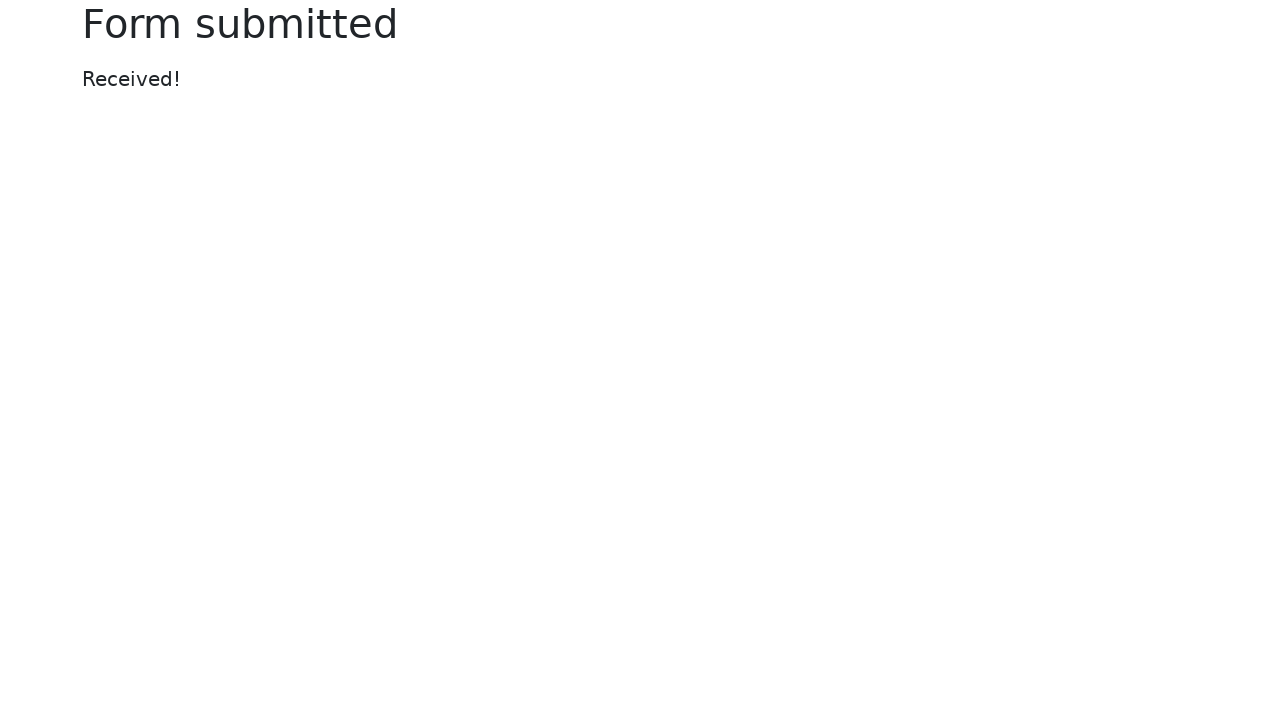

Submission message element loaded
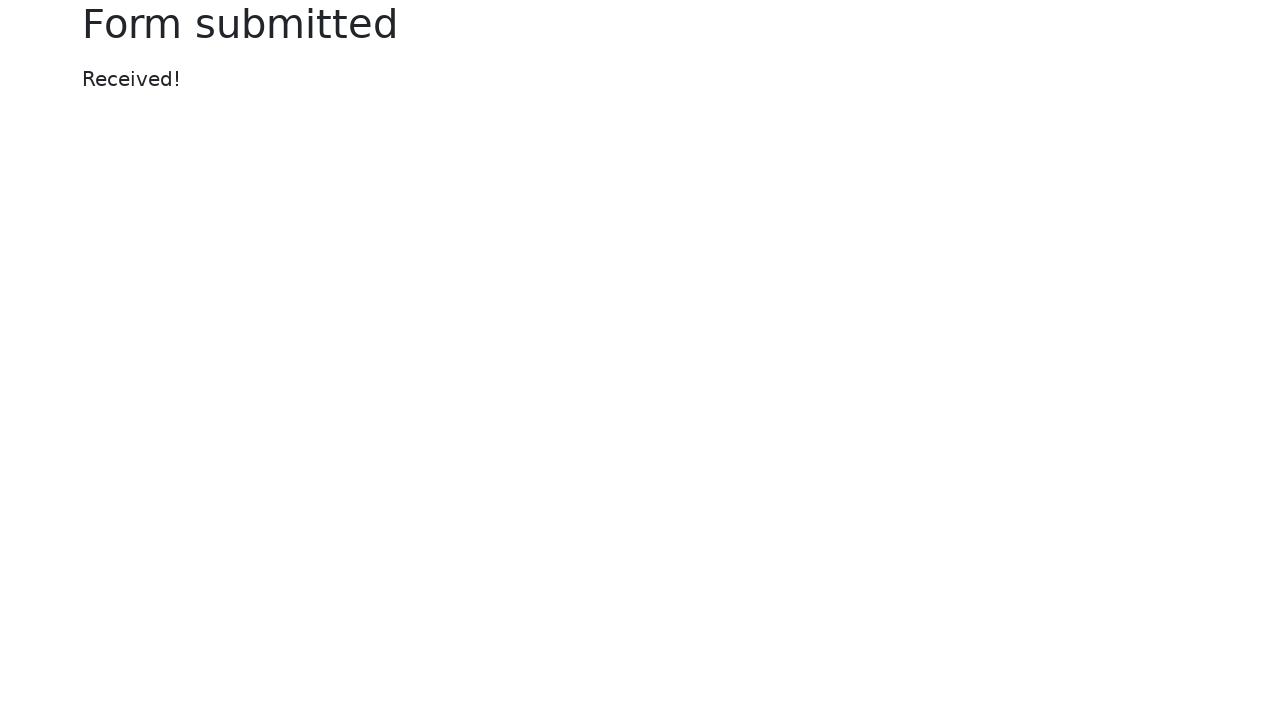

Verified submission message is 'Received!'
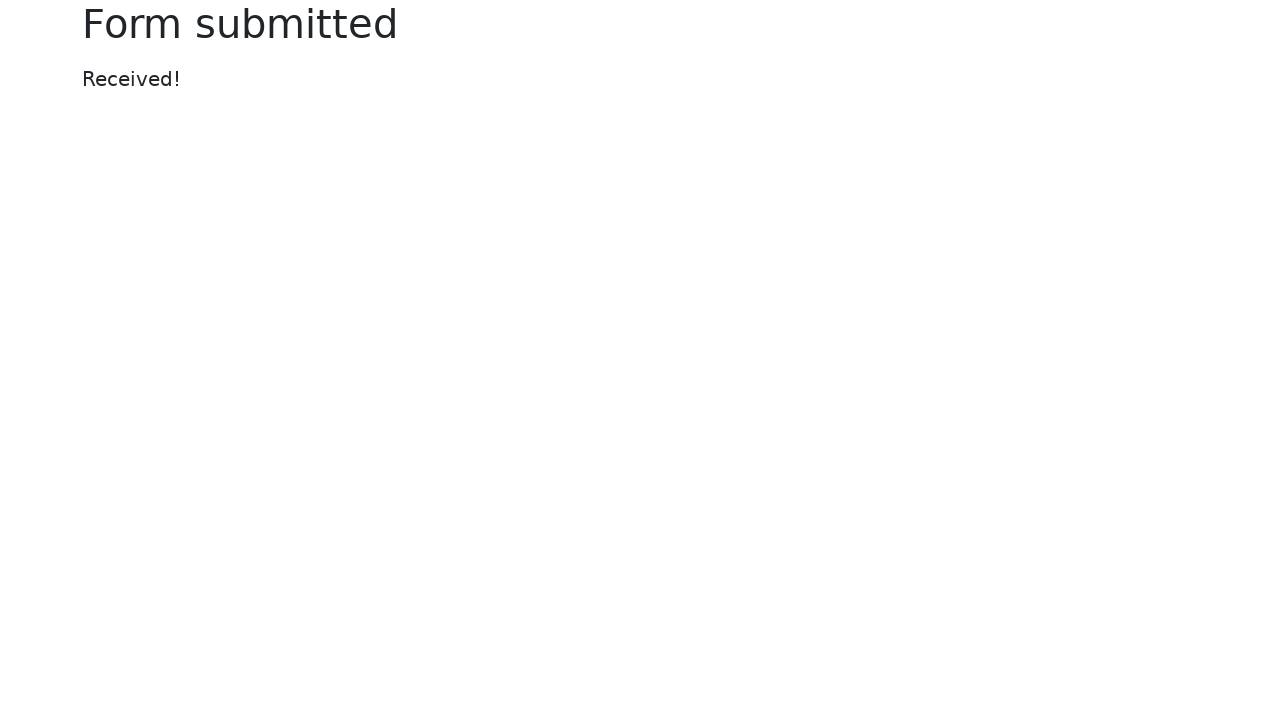

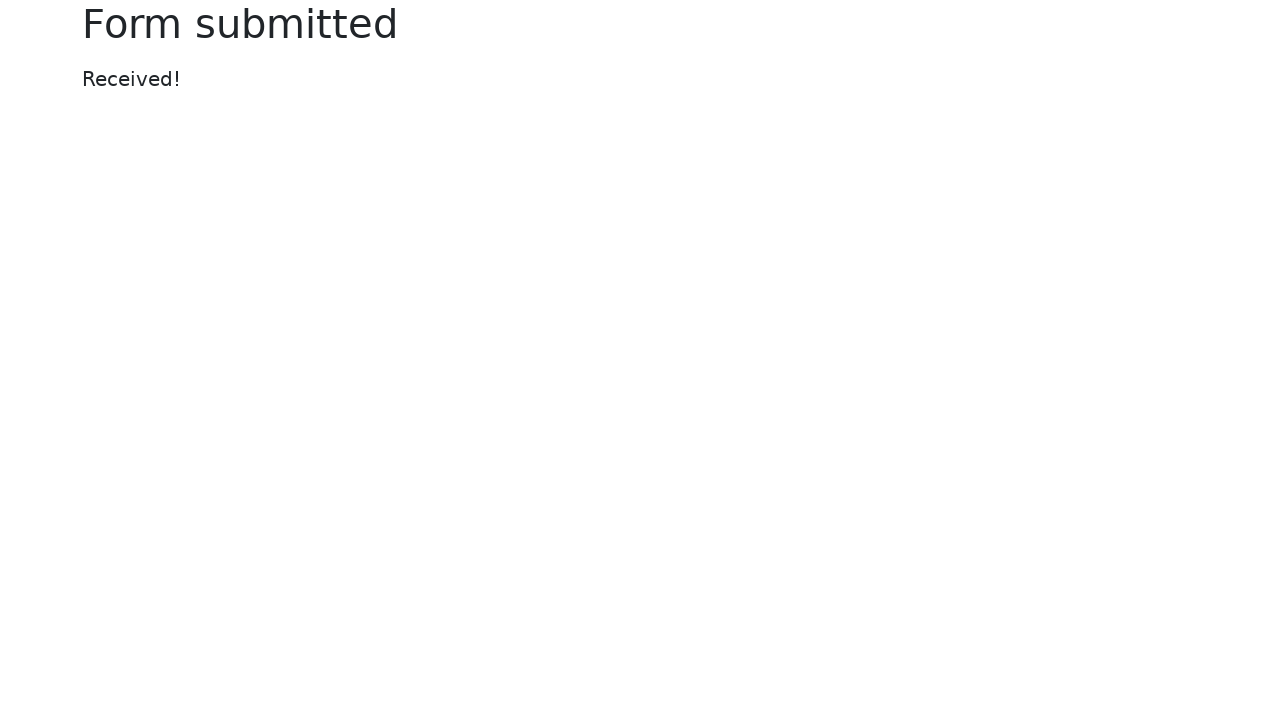